Clicks the Organizations button and verifies navigation

Starting URL: https://famcare.app/

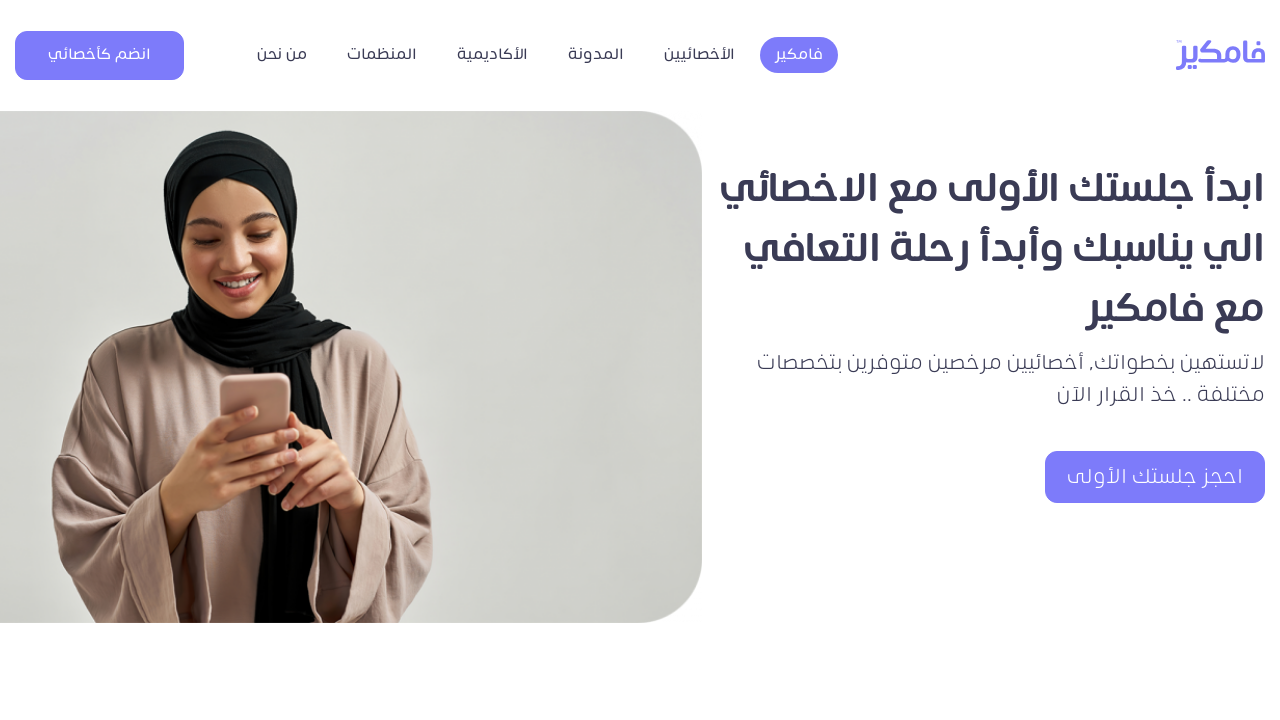

Clicked Organizations button at (382, 55) on a:has-text('المنظمات')
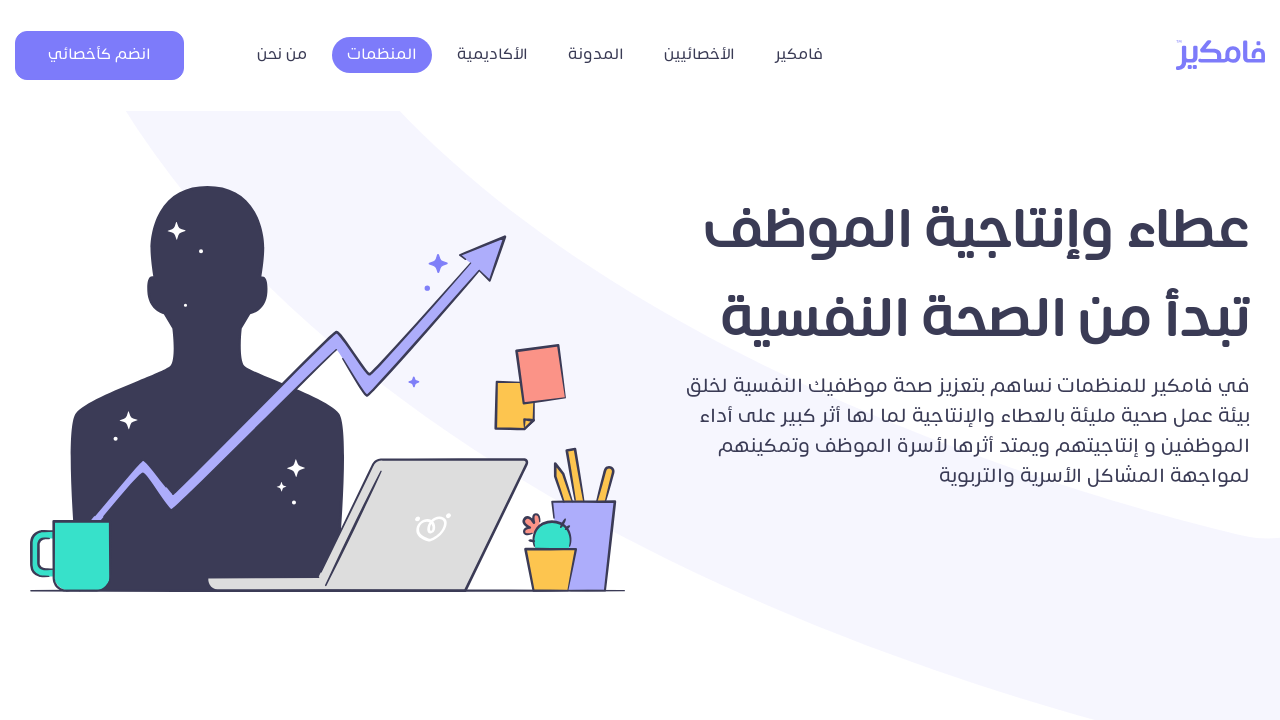

Organizations page loaded successfully
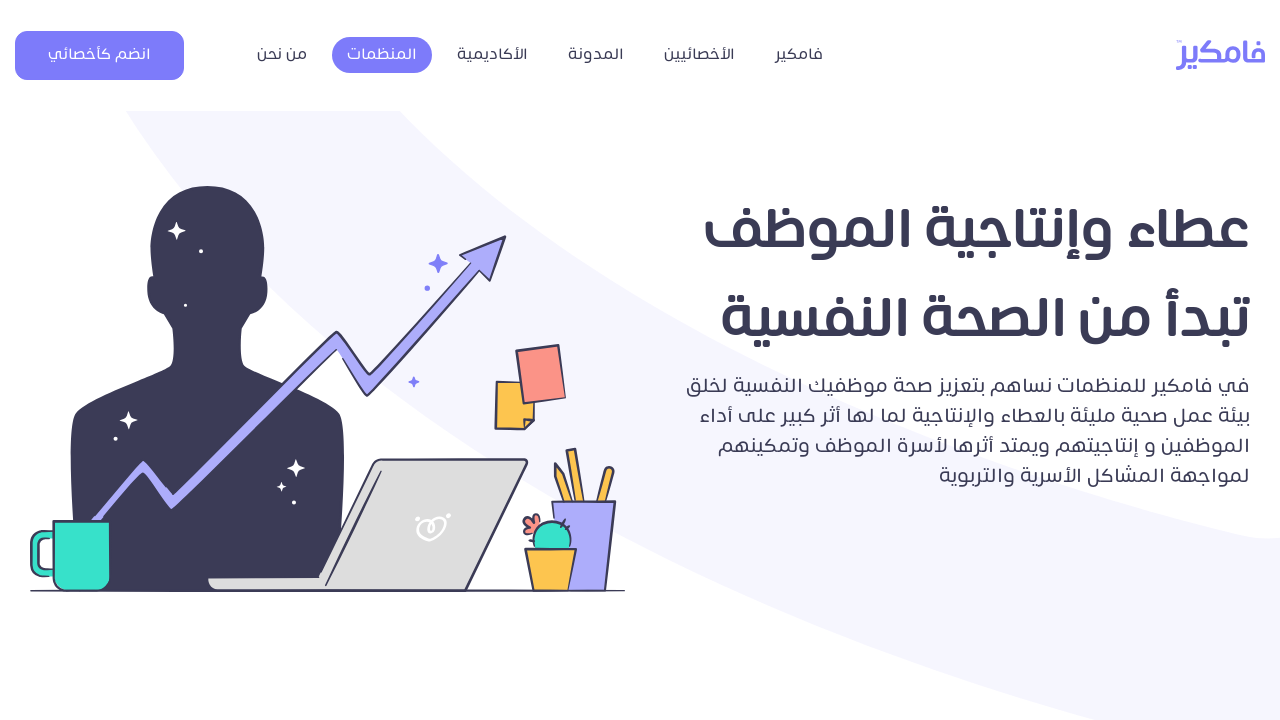

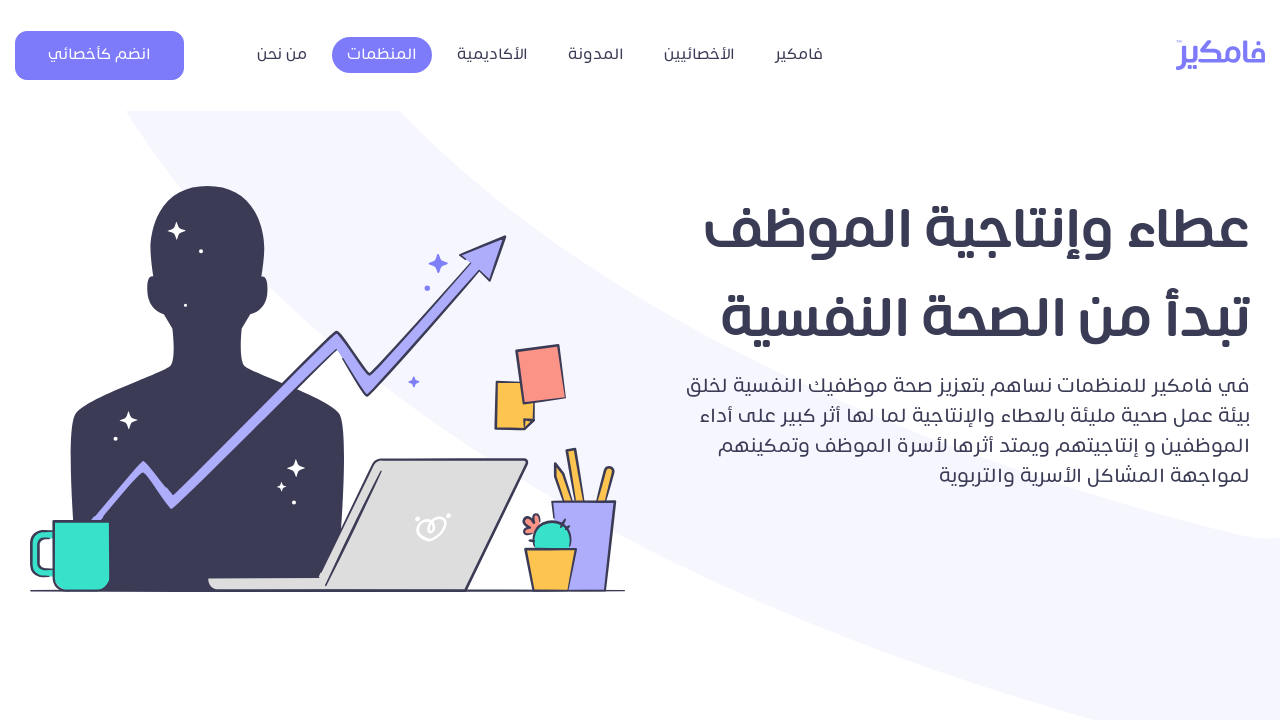